Clicks on the 'Dialog boxes' link and verifies the page URL and title

Starting URL: https://bonigarcia.dev/selenium-webdriver-java/

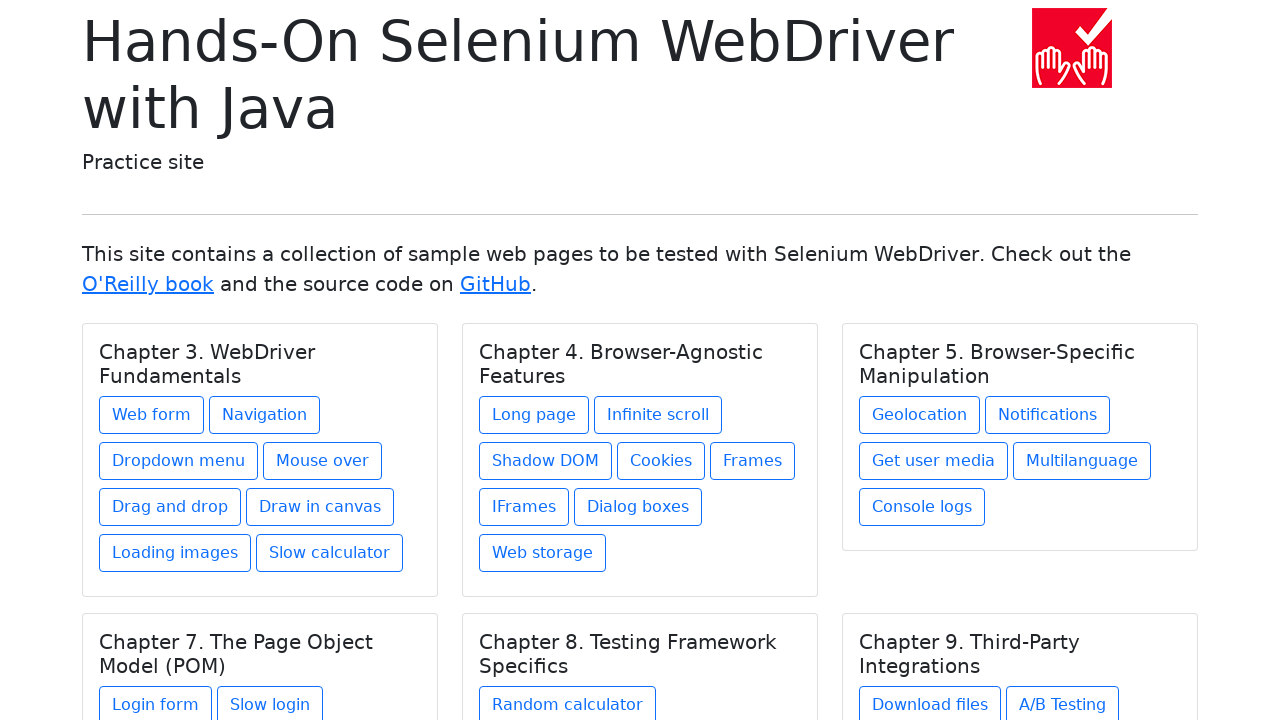

Clicked on the 'Dialog boxes' link under Chapter 4 at (638, 507) on xpath=//h5[text()='Chapter 4. Browser-Agnostic Features']/../a[contains(@href,'d
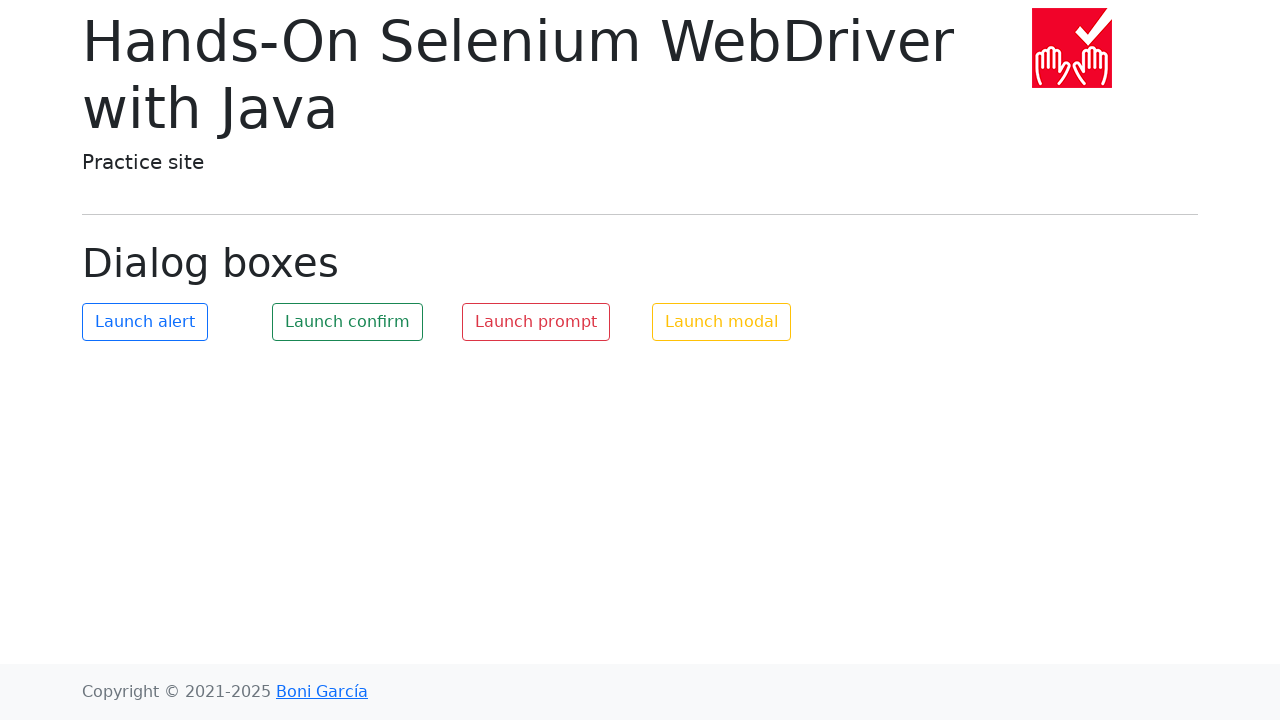

Dialog boxes page loaded and heading verified
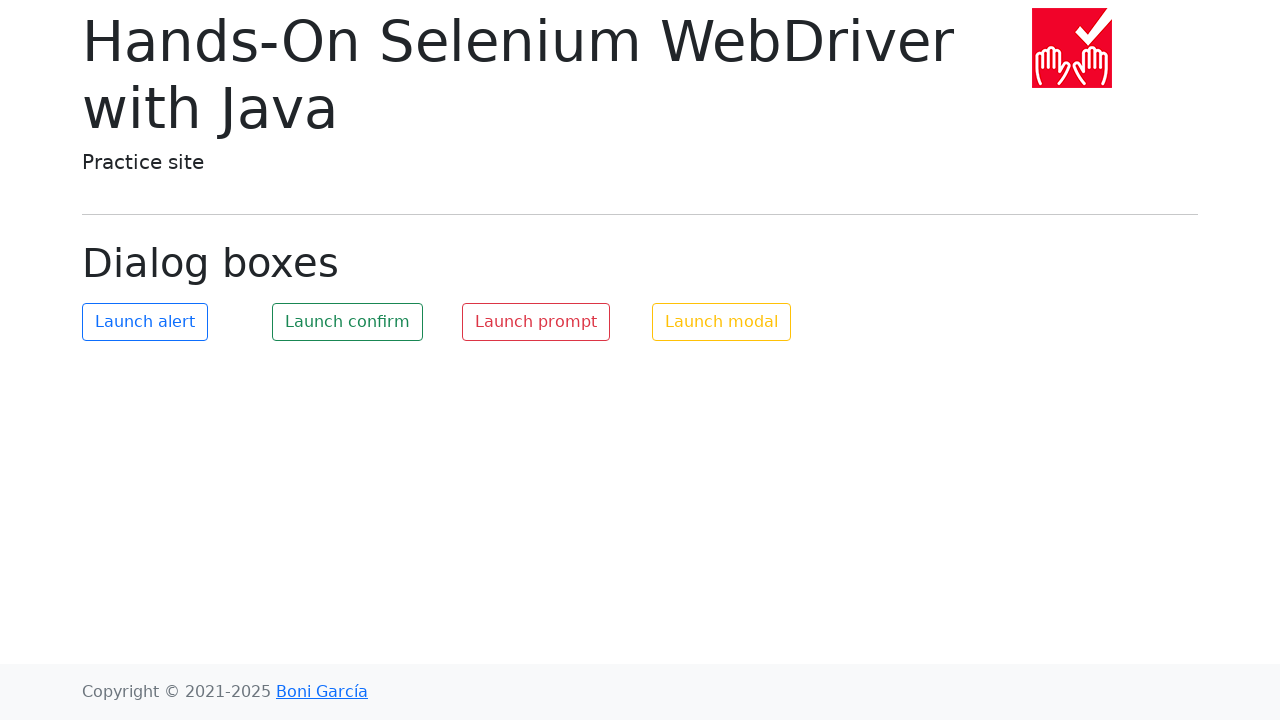

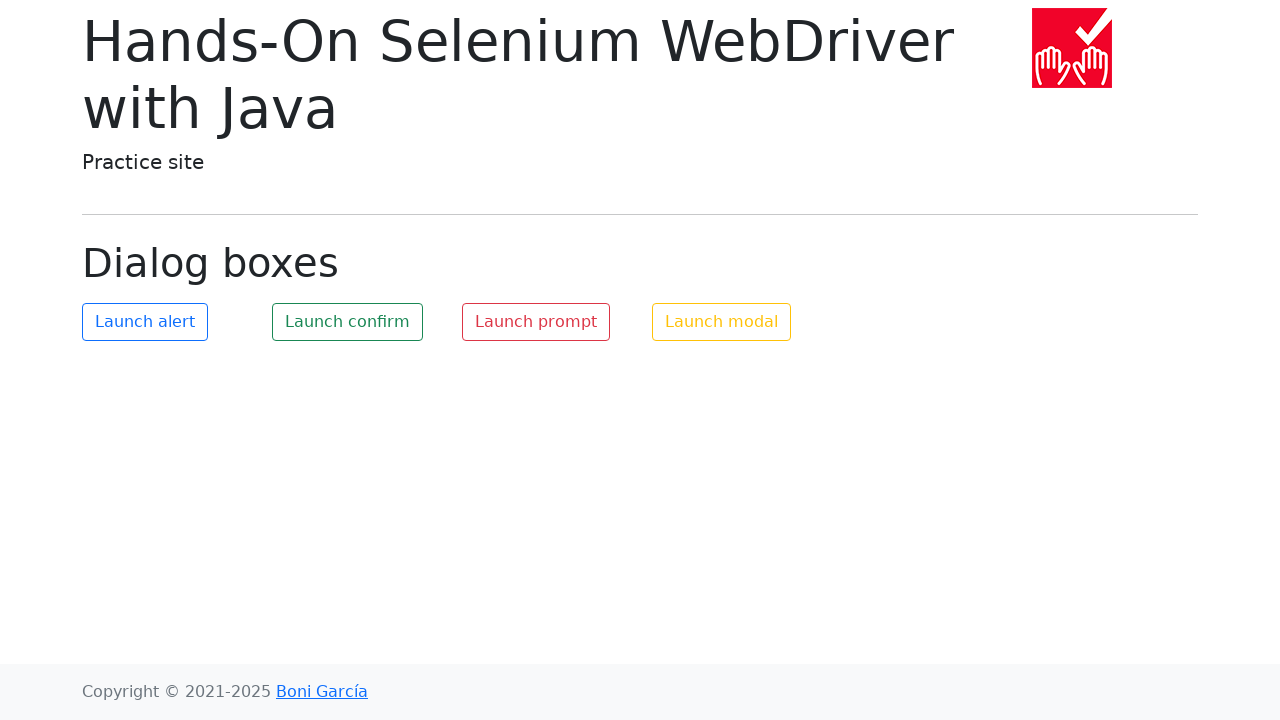